Tests handling of dynamic elements by clicking a button that starts a timer, then waiting for a WebElement text to appear on the page after a delay.

Starting URL: http://seleniumpractise.blogspot.com/2016/08/how-to-use-explicit-wait-in-selenium.html

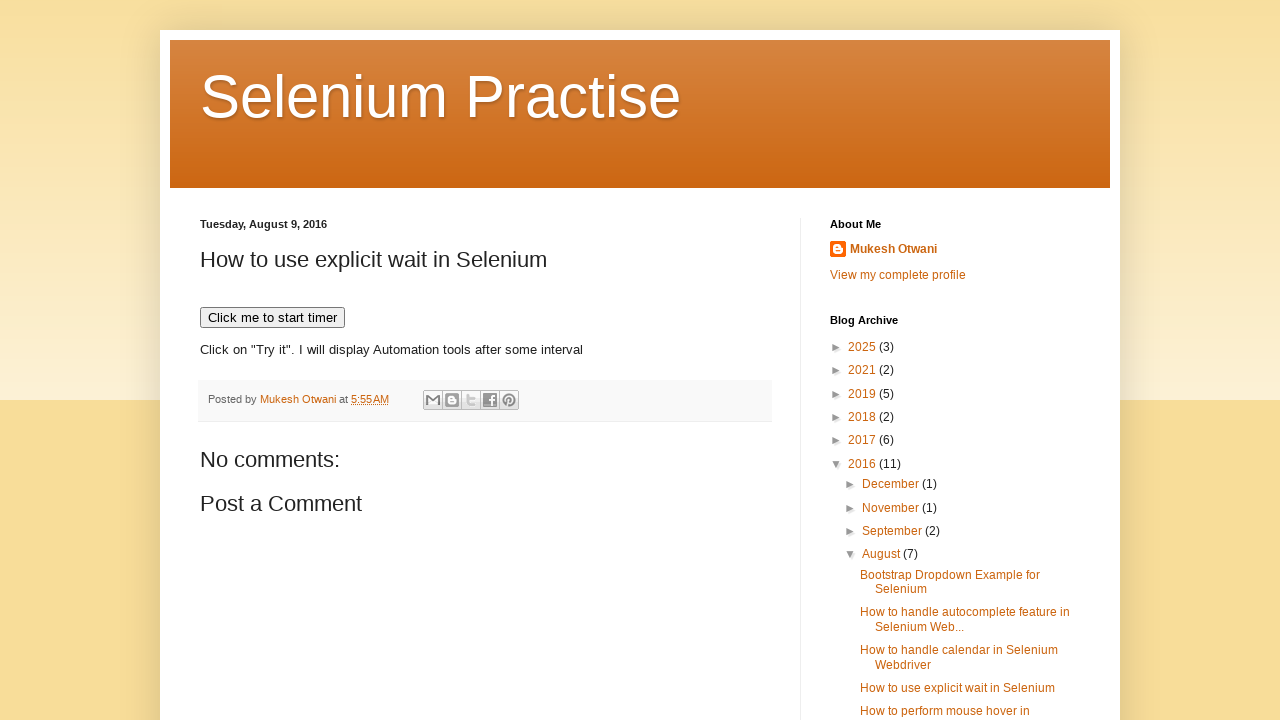

Clicked button to start timer at (272, 318) on xpath=//button[text()='Click me to start timer']
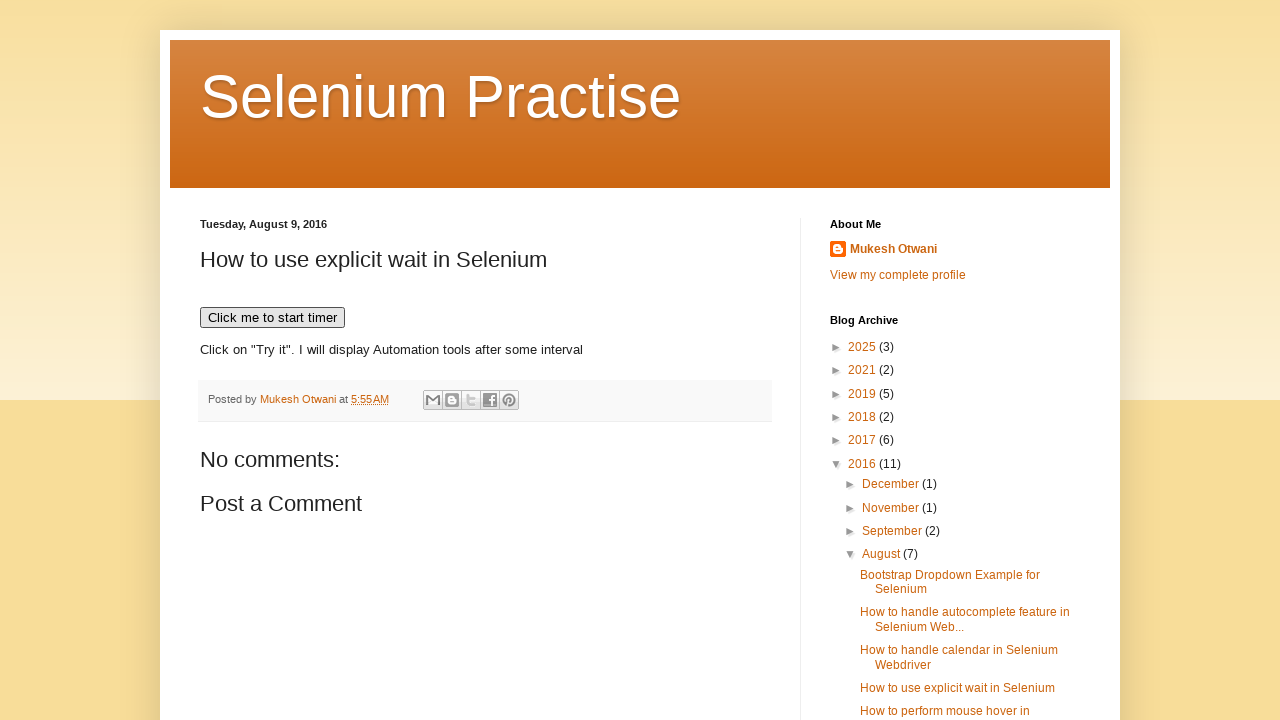

Dynamic element with 'WebDriver' text appeared after timer delay
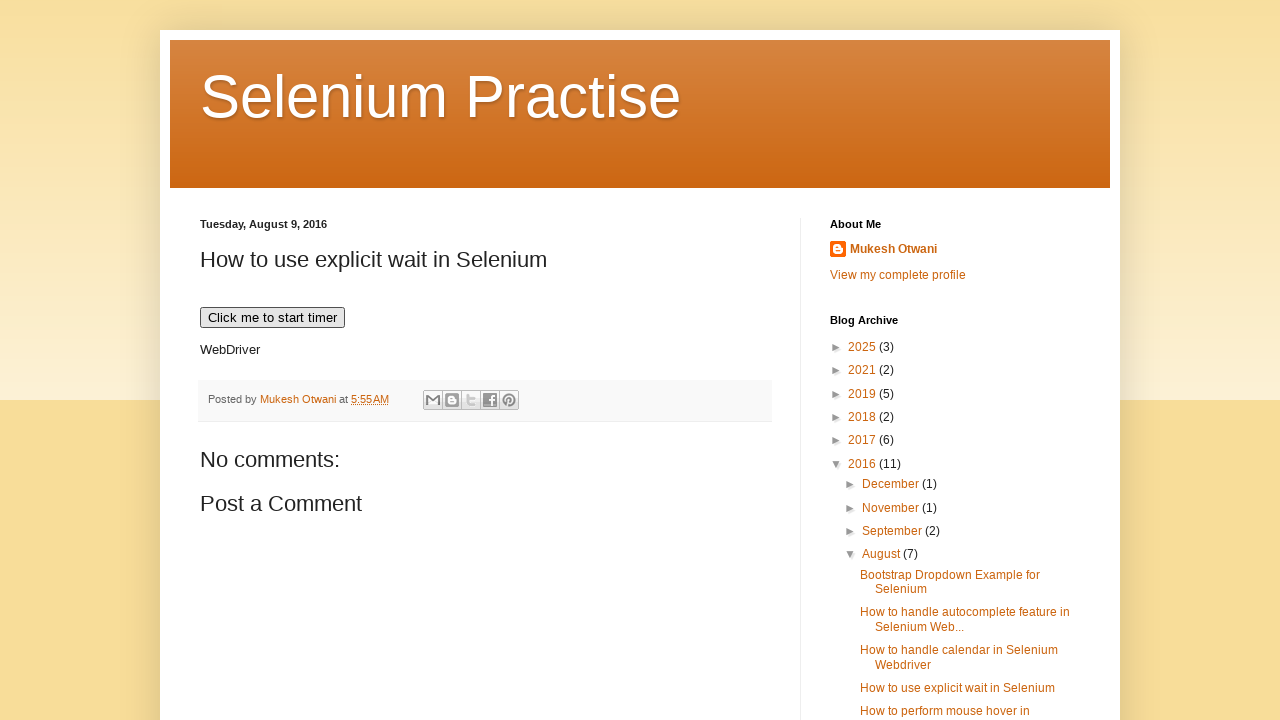

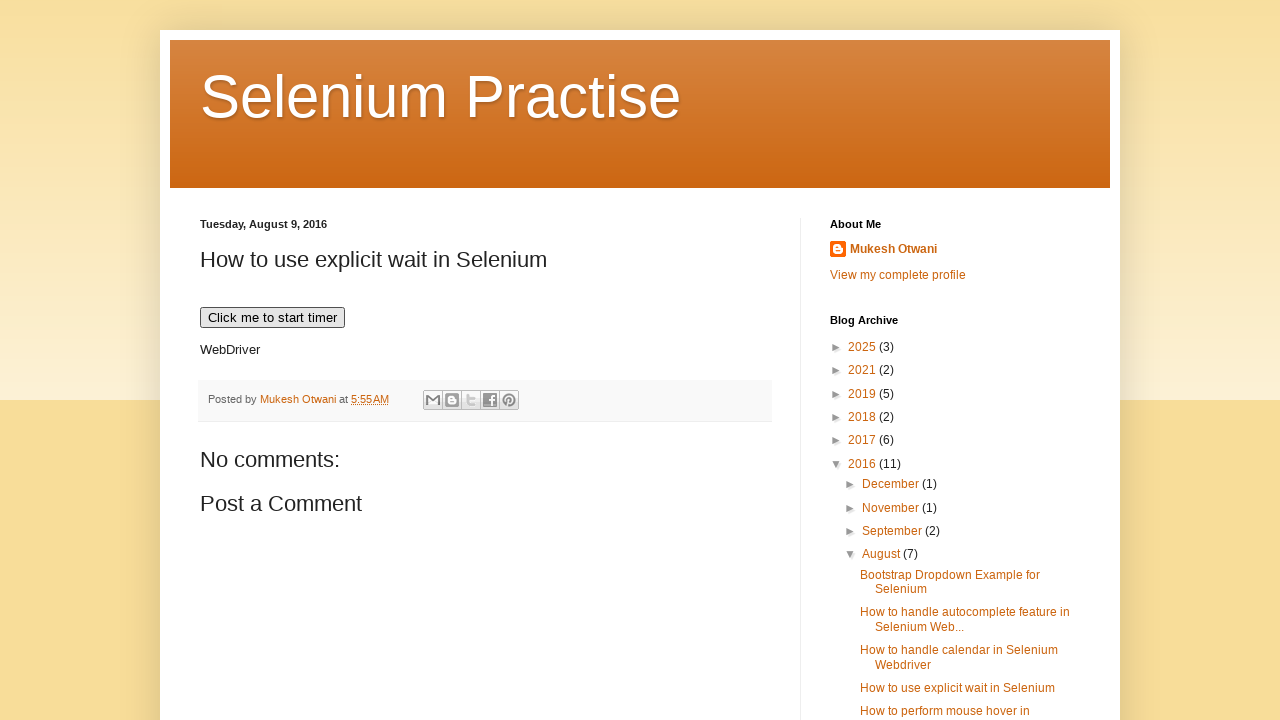